Tests the W3Schools JavaScript prompt demo by switching to an iframe and clicking the "Try it" button to trigger a JavaScript prompt dialog

Starting URL: https://www.w3schools.com/js/tryit.asp?filename=tryjs_prompt

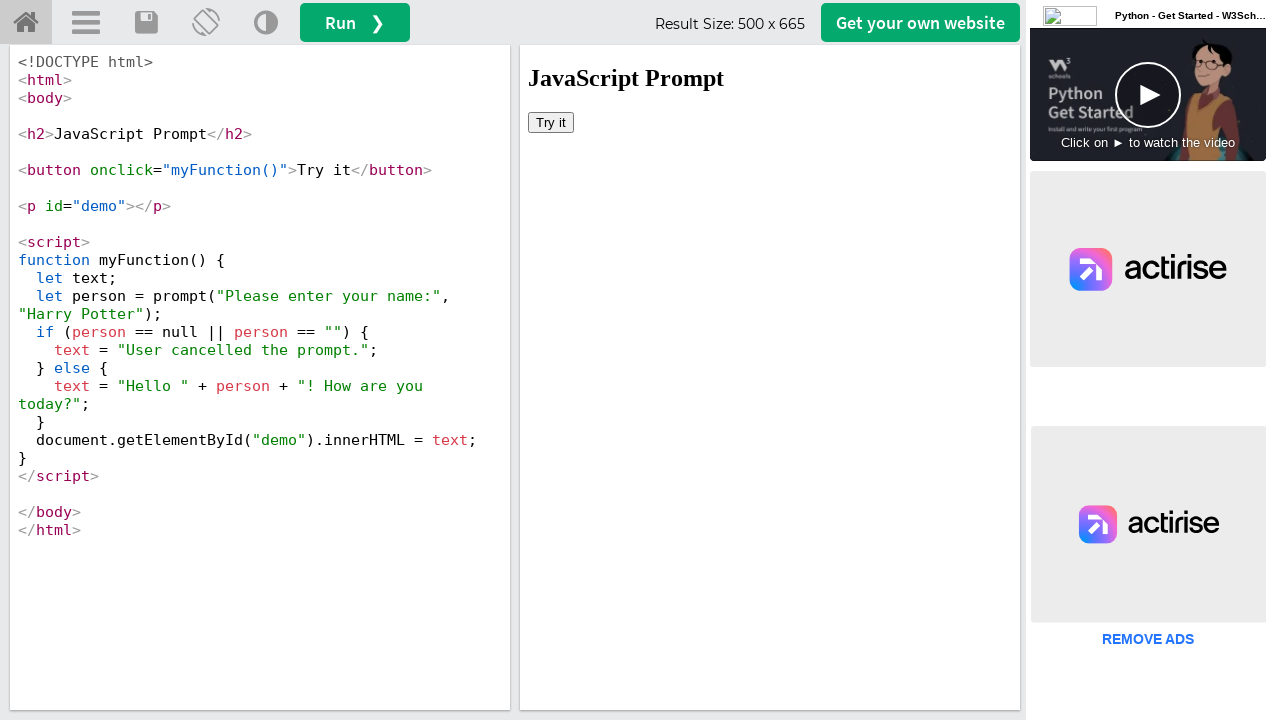

Located the iframe containing the JavaScript prompt demo
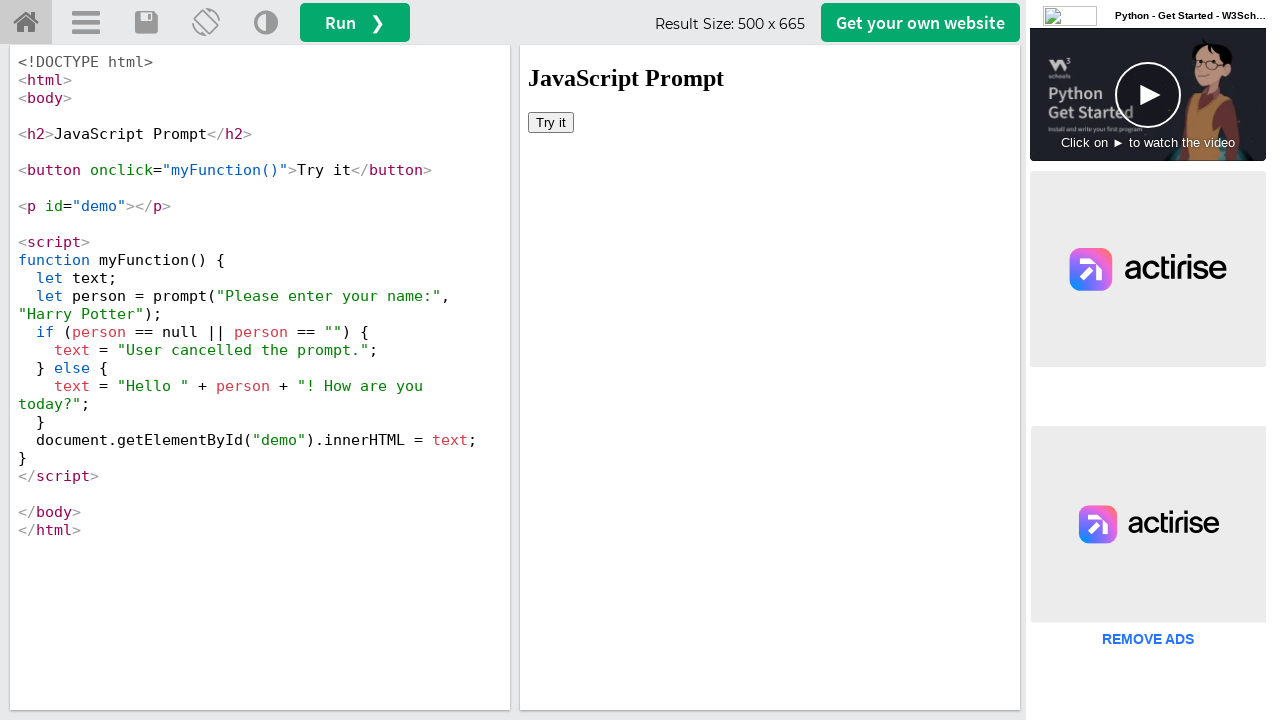

Clicked the 'Try it' button to trigger the JavaScript prompt dialog at (551, 122) on #iframeResult >> internal:control=enter-frame >> xpath=//button[text()='Try it']
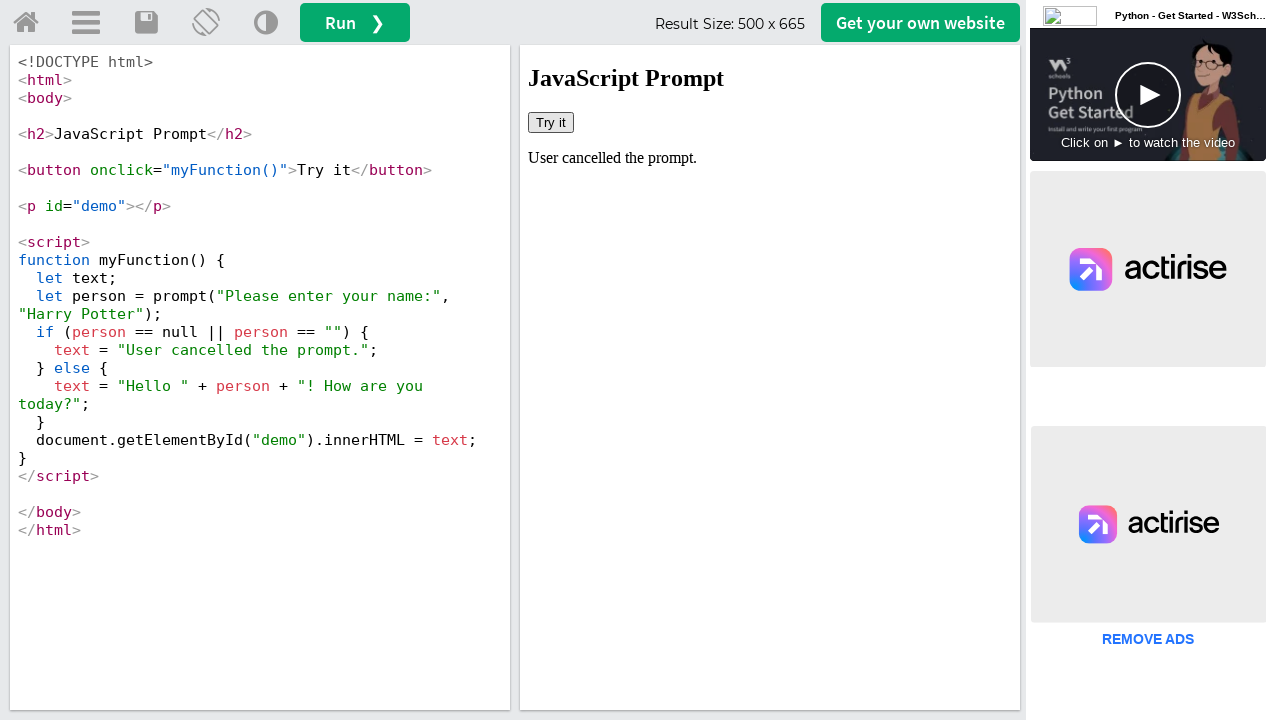

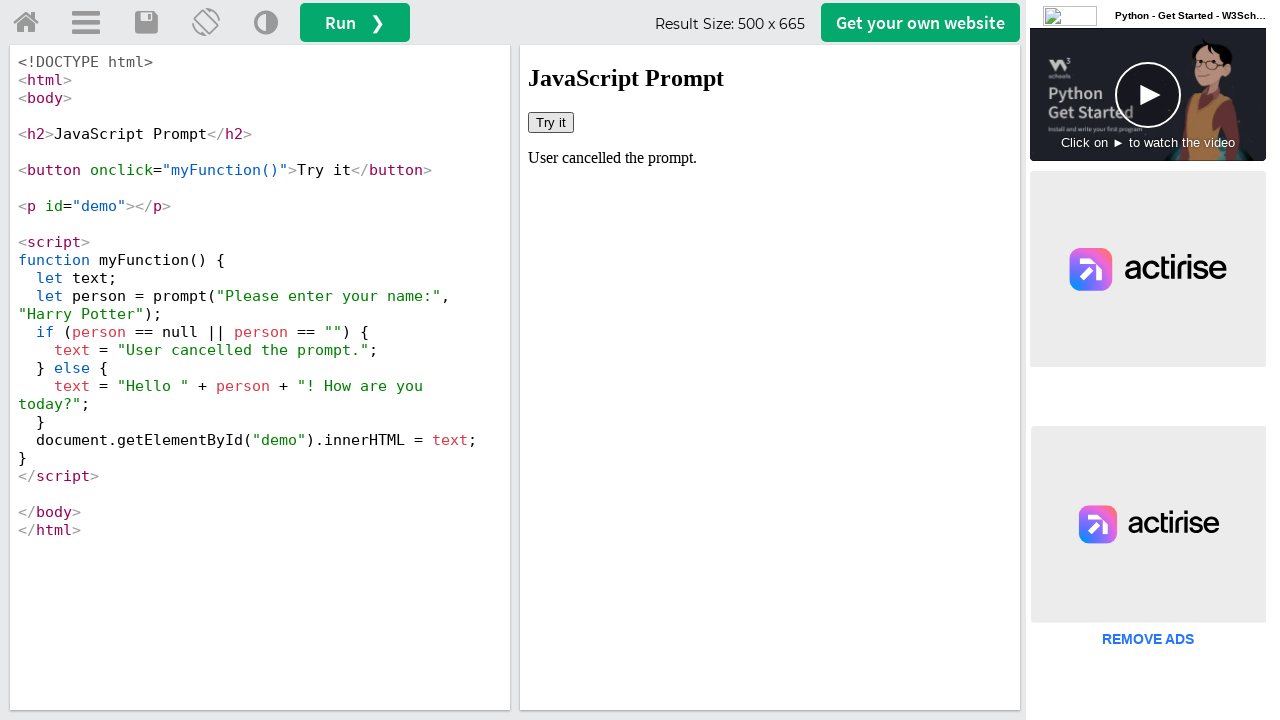